Navigates to 36kr.com newsflashes page to verify the page loads successfully

Starting URL: https://36kr.com/newsflashes

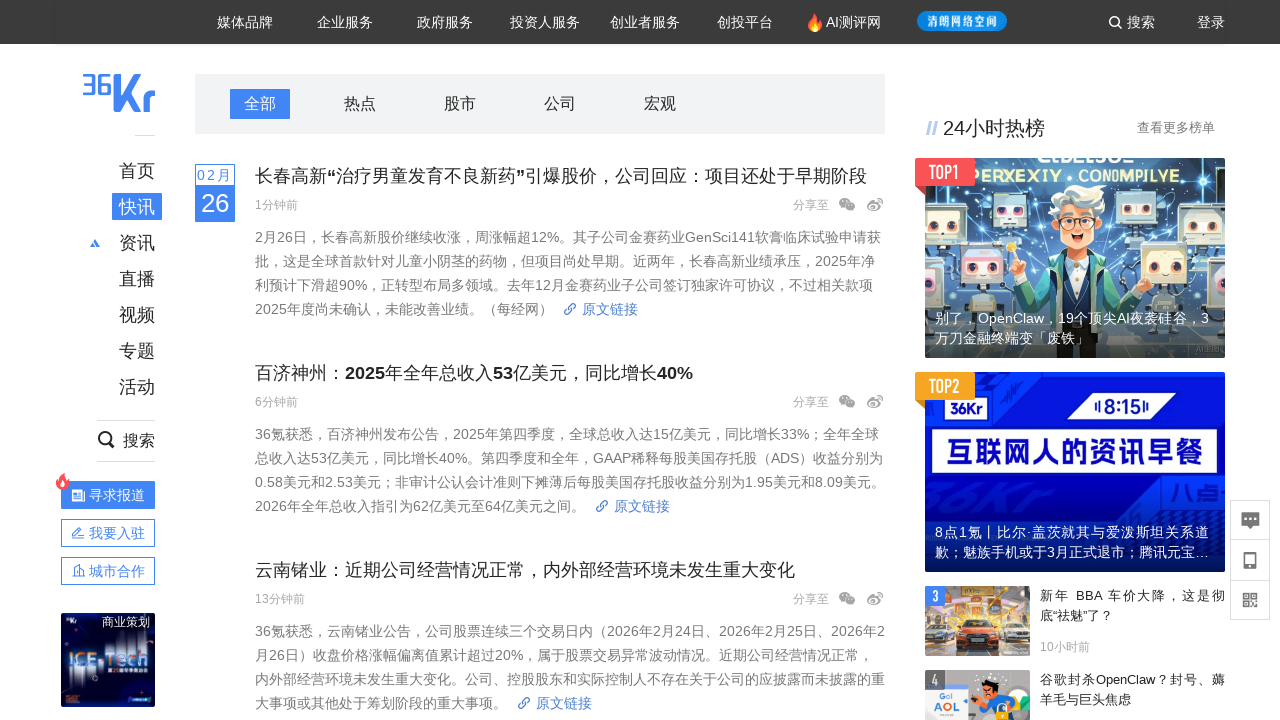

Waited for page to reach networkidle state on 36kr.com newsflashes page
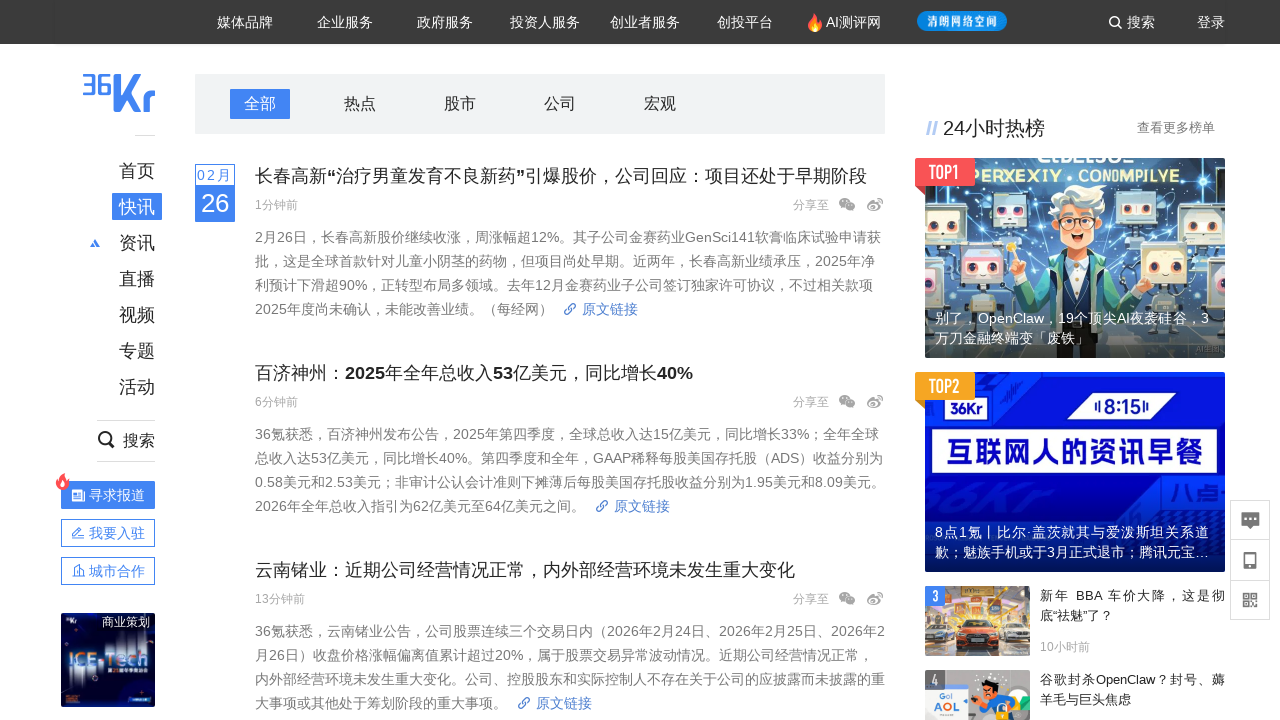

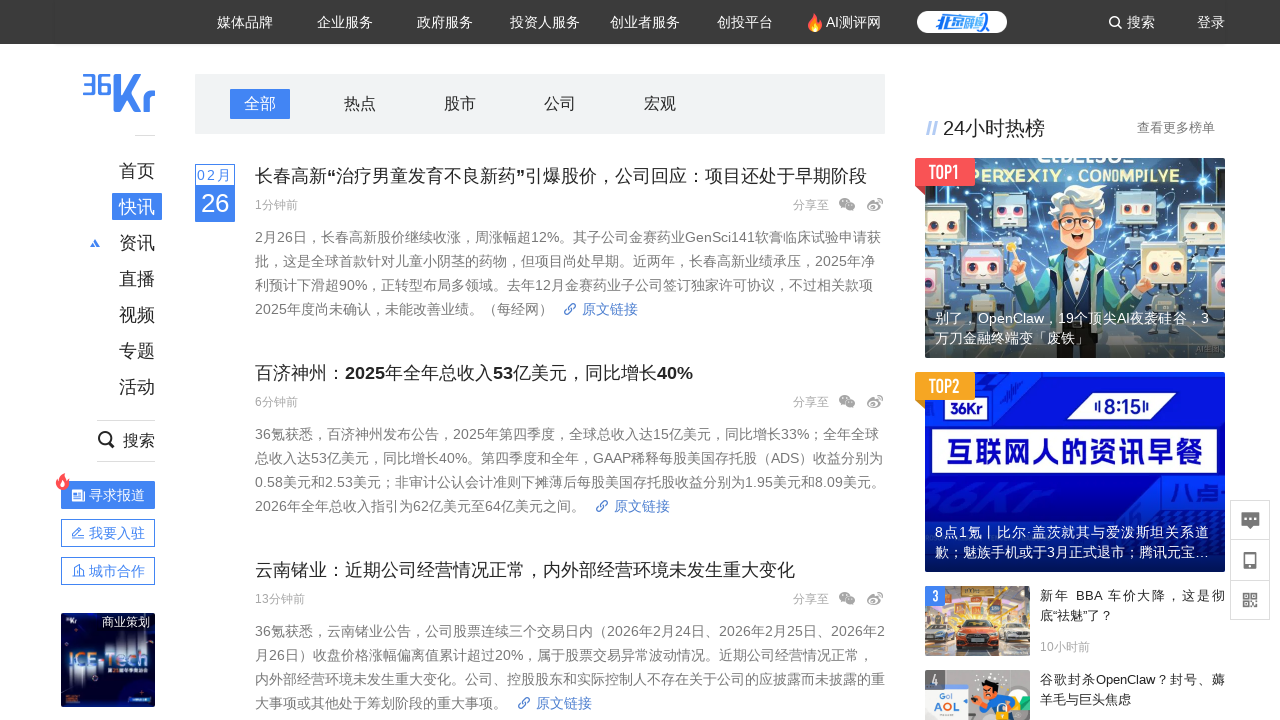